Tests the add/remove elements functionality by clicking the Add Element button, verifying the Delete button appears, clicking Delete, and verifying the page title is still visible

Starting URL: https://the-internet.herokuapp.com/add_remove_elements/

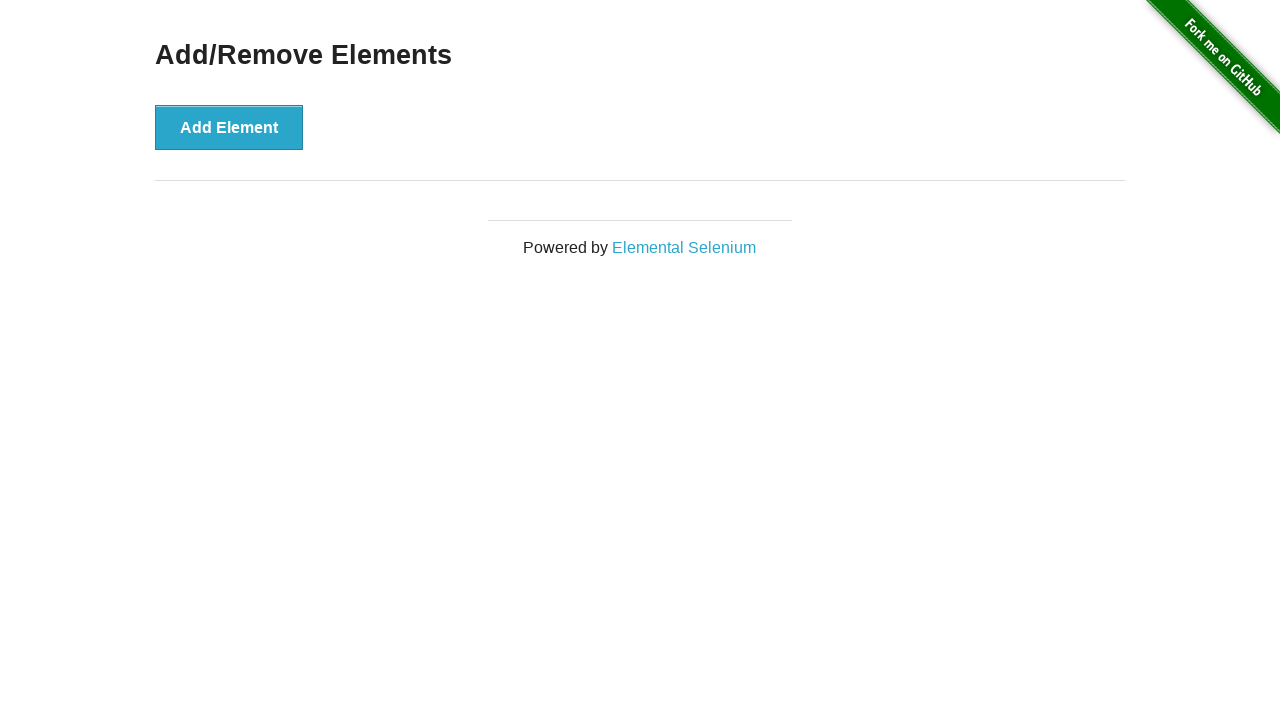

Clicked the Add Element button at (229, 127) on xpath=//*[text()='Add Element']
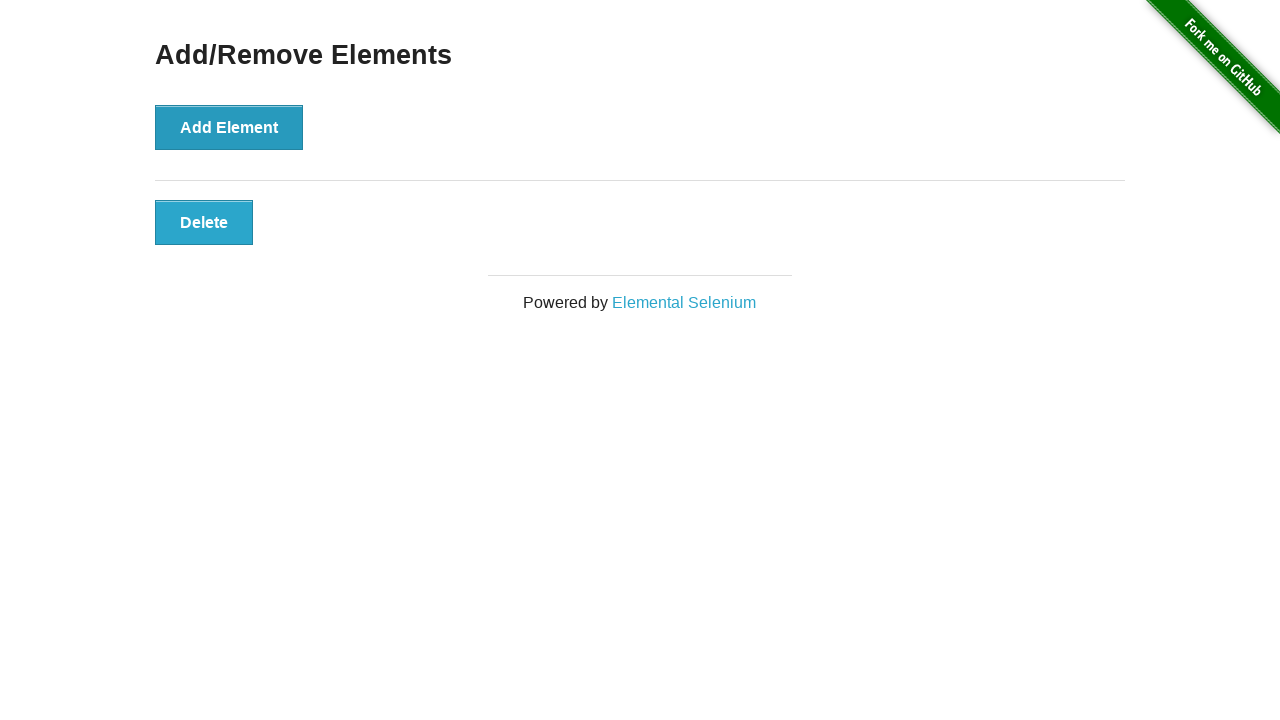

Verified Delete button is visible
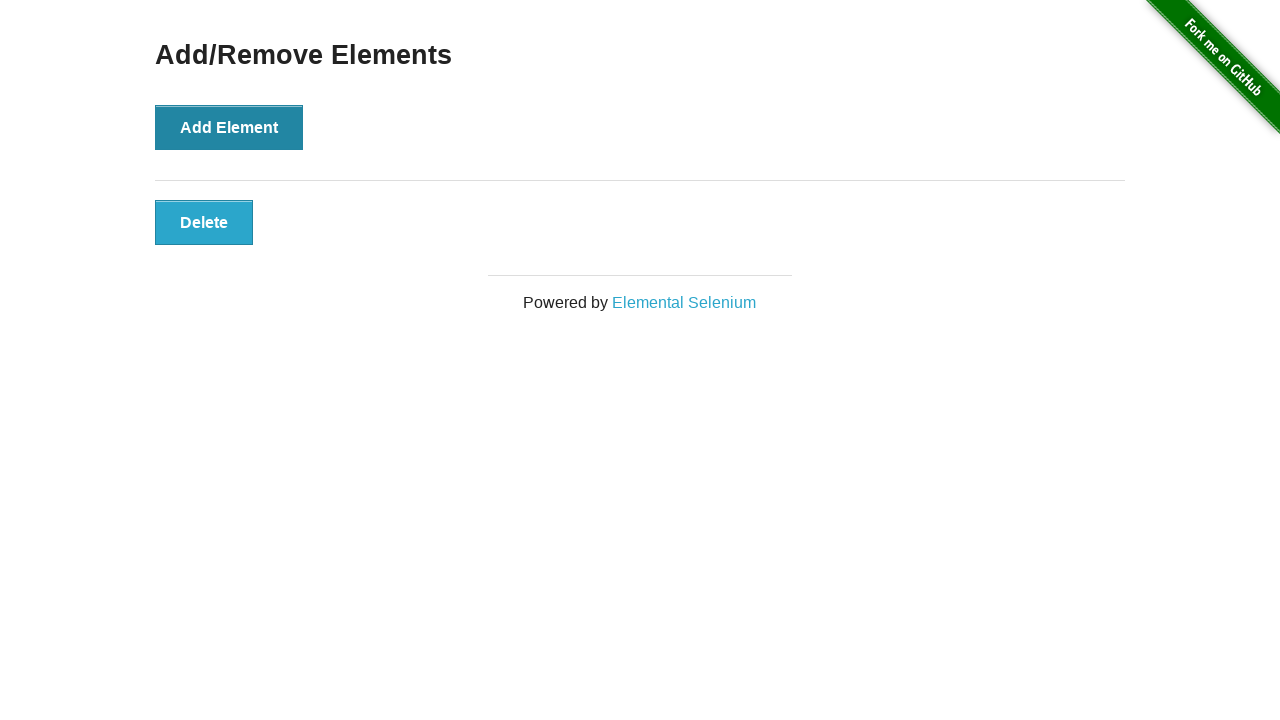

Clicked the Delete button at (204, 222) on button.added-manually
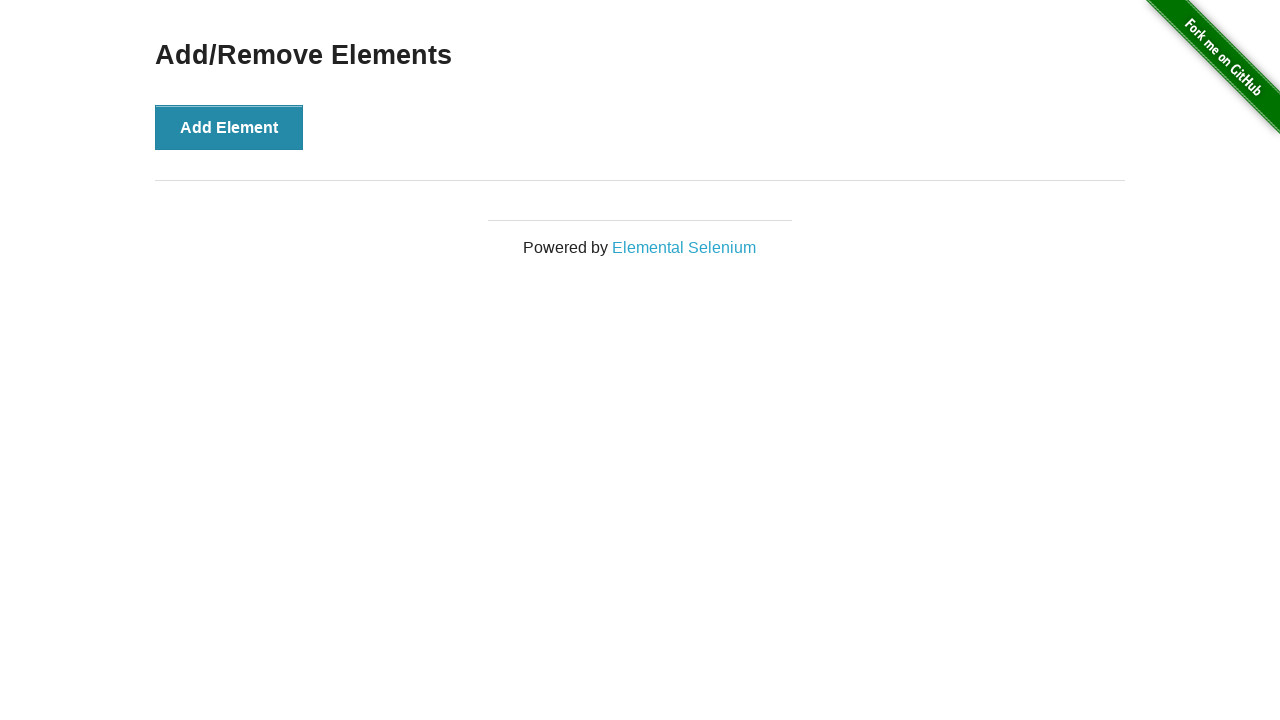

Verified 'Add/Remove Elements' heading is still visible
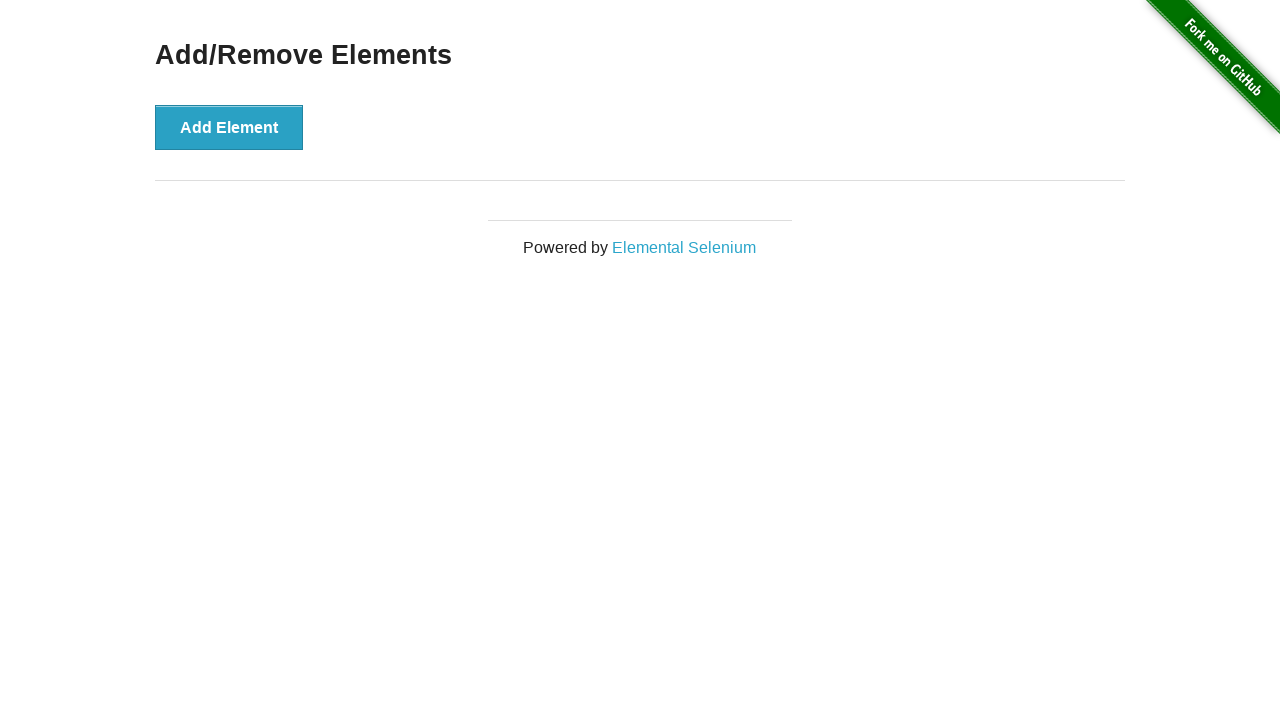

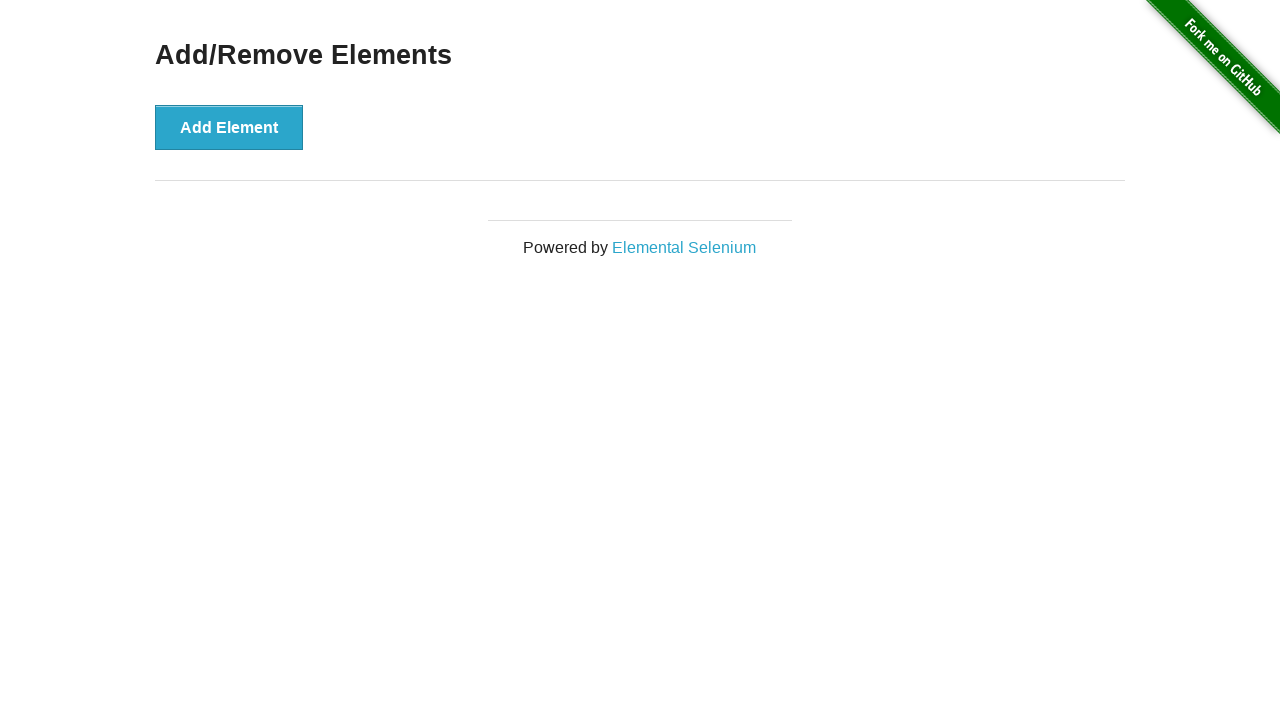